Tests default download behavior by clicking a button that triggers a PDF download and verifying the download completes

Starting URL: https://browserbase.github.io/stagehand-eval-sites/sites/download-on-click/

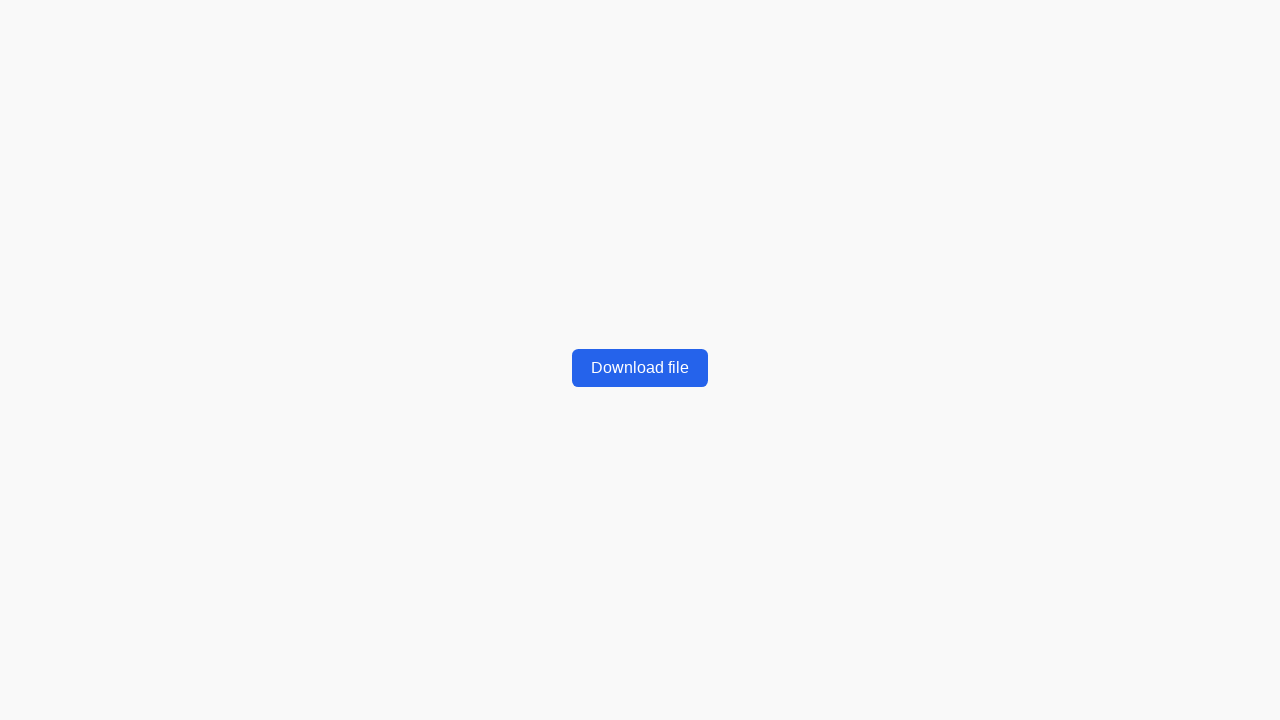

Clicked download button and initiated PDF download at (640, 368) on xpath=/html/body/button
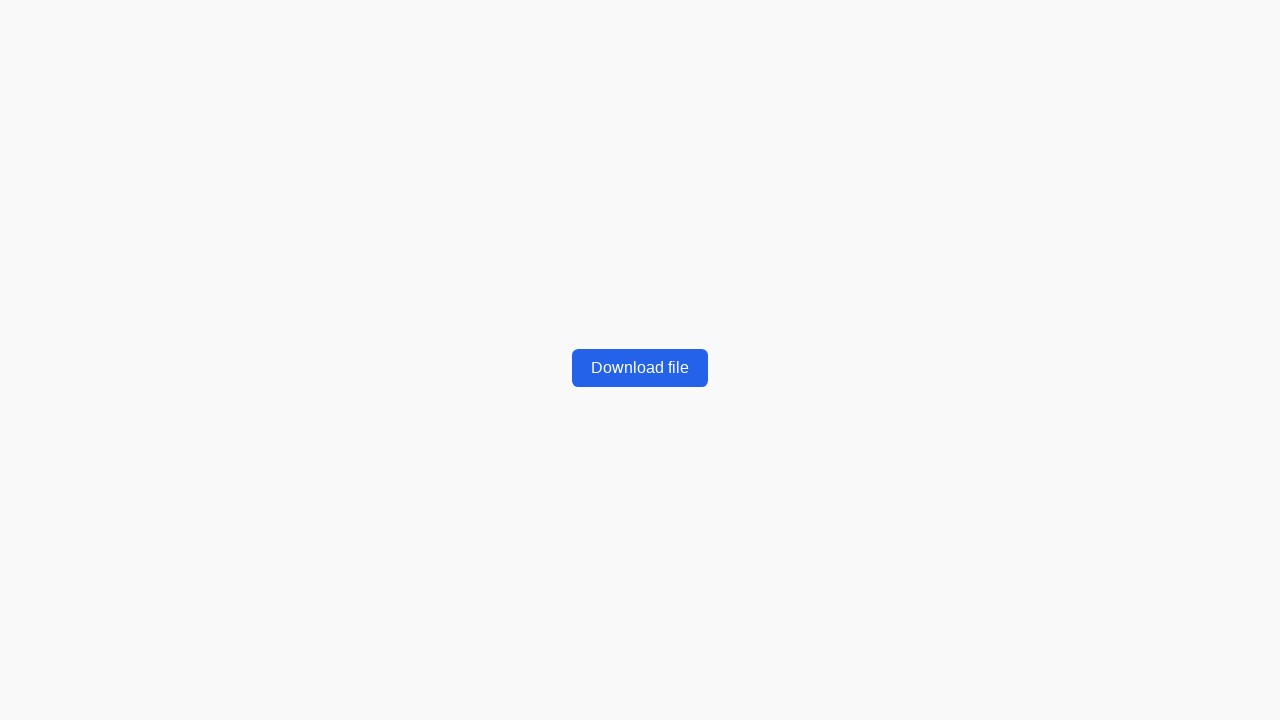

Download event completed and download object retrieved
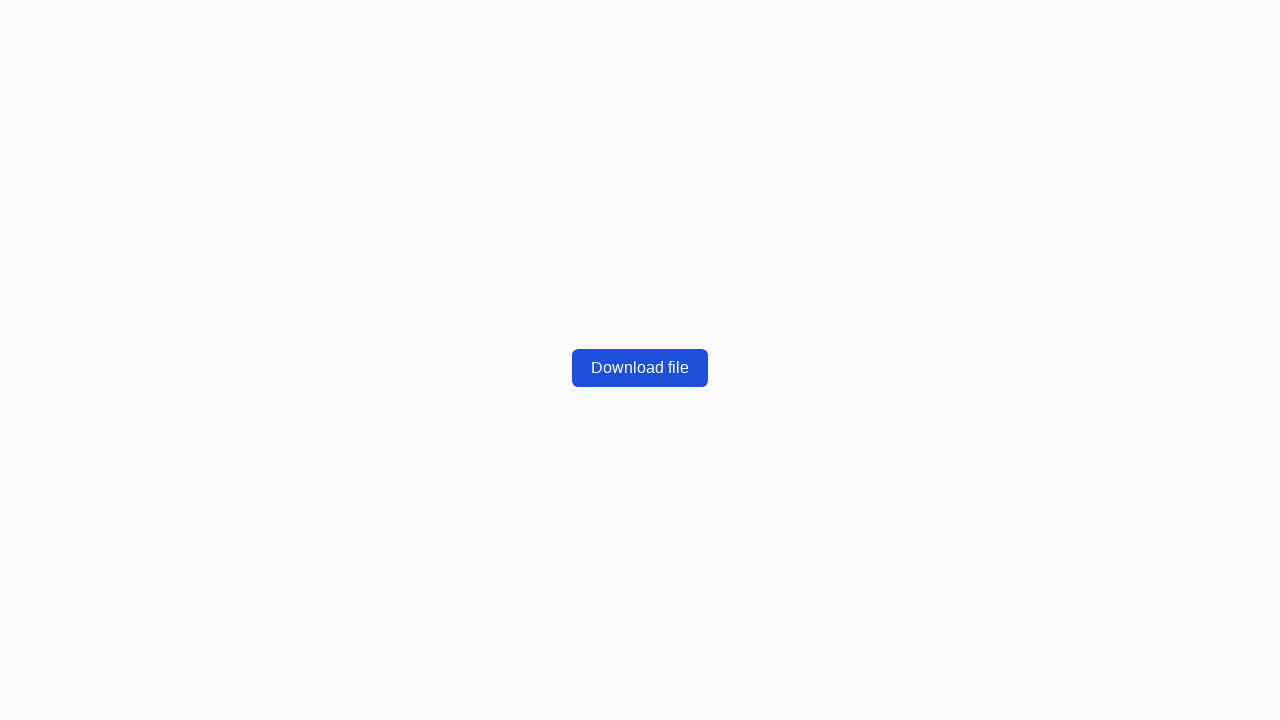

Checked download failure status
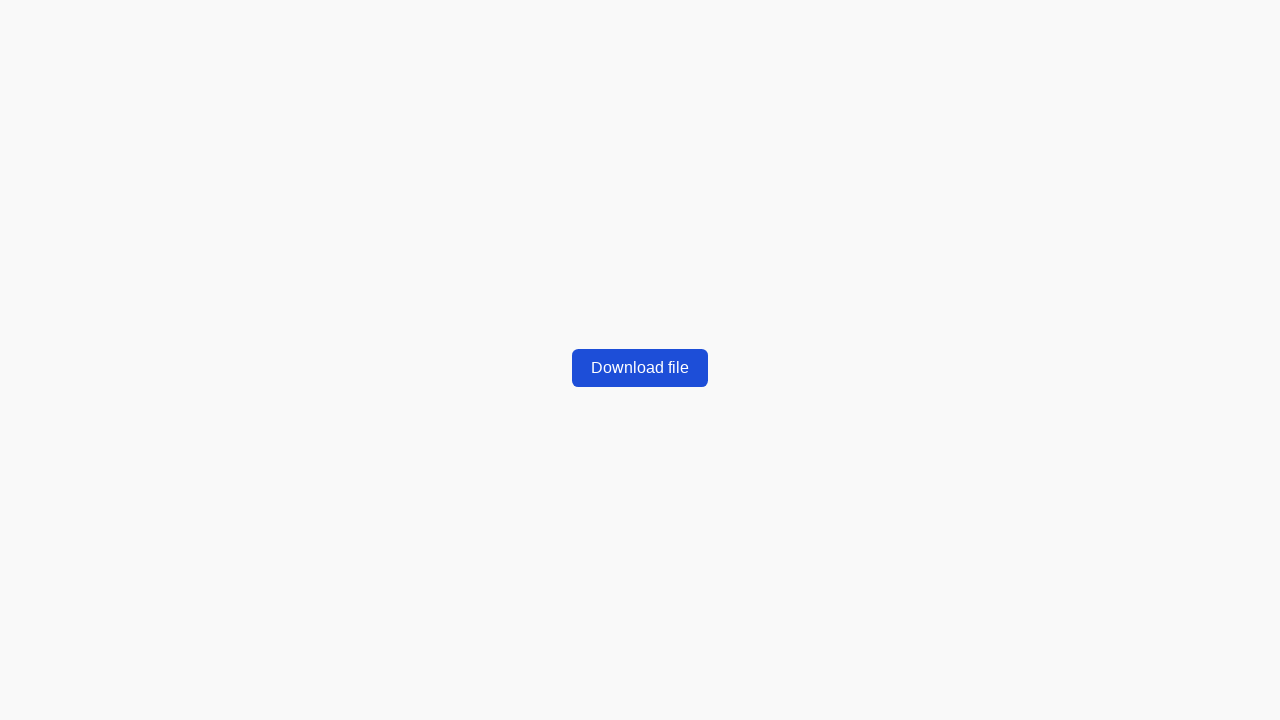

Retrieved download file path - download successful
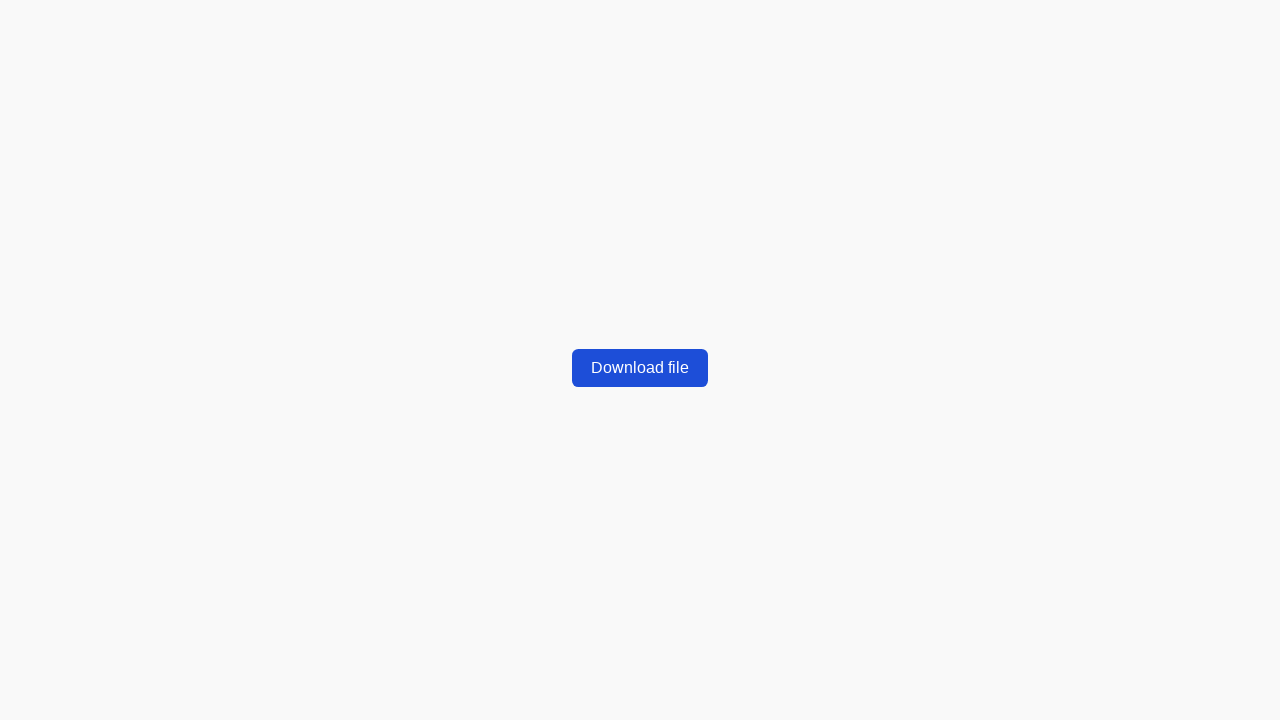

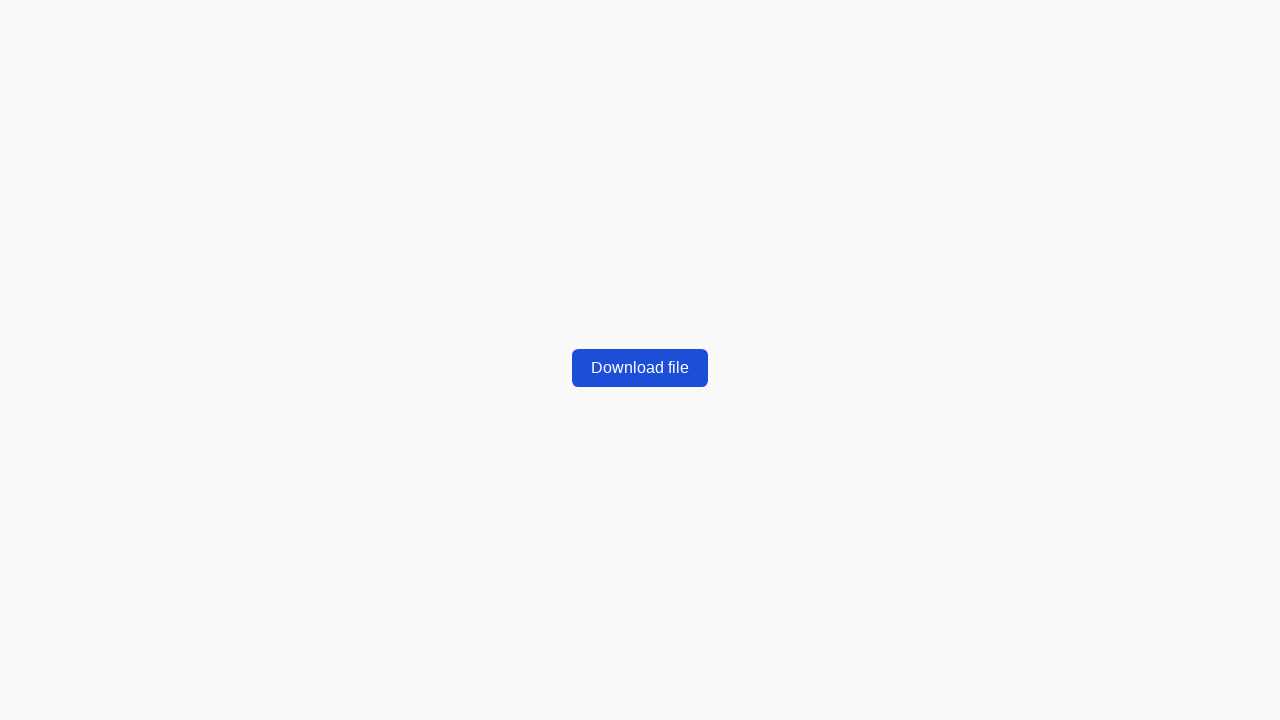